Navigates to ZeroBank login page and verifies that the header text displays "Log in to ZeroBank"

Starting URL: http://zero.webappsecurity.com/login.html

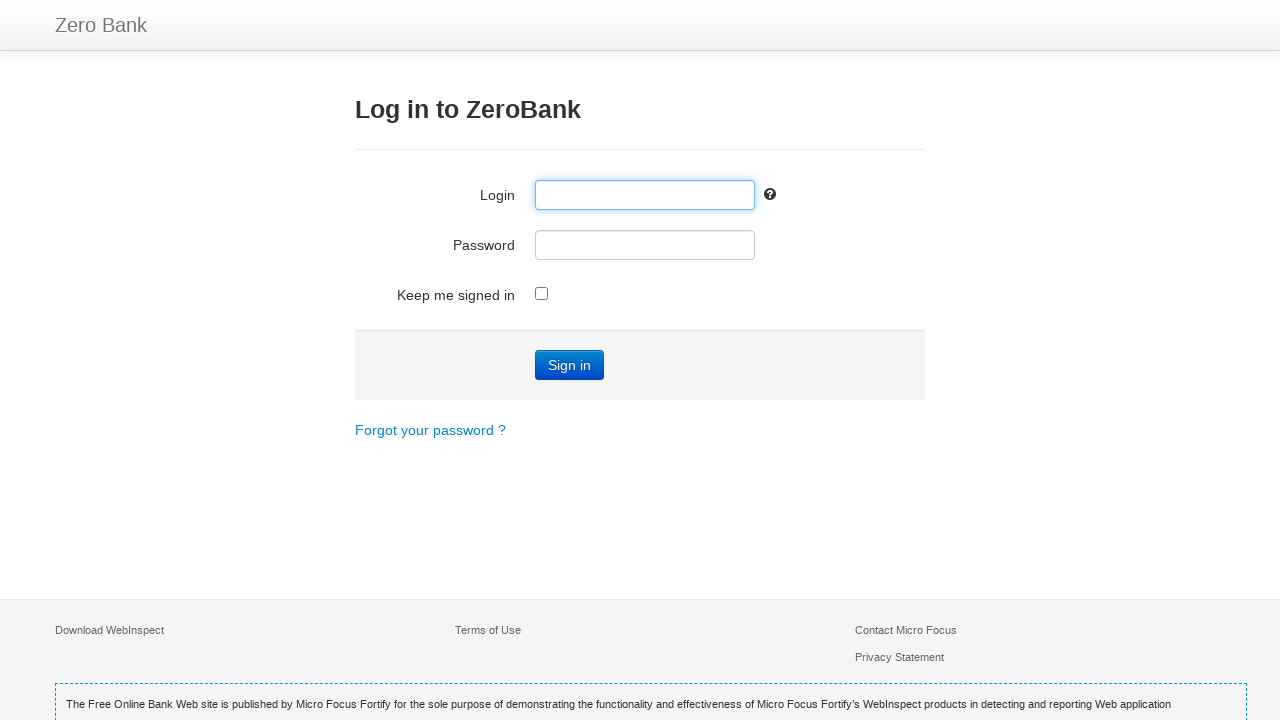

Navigated to ZeroBank login page
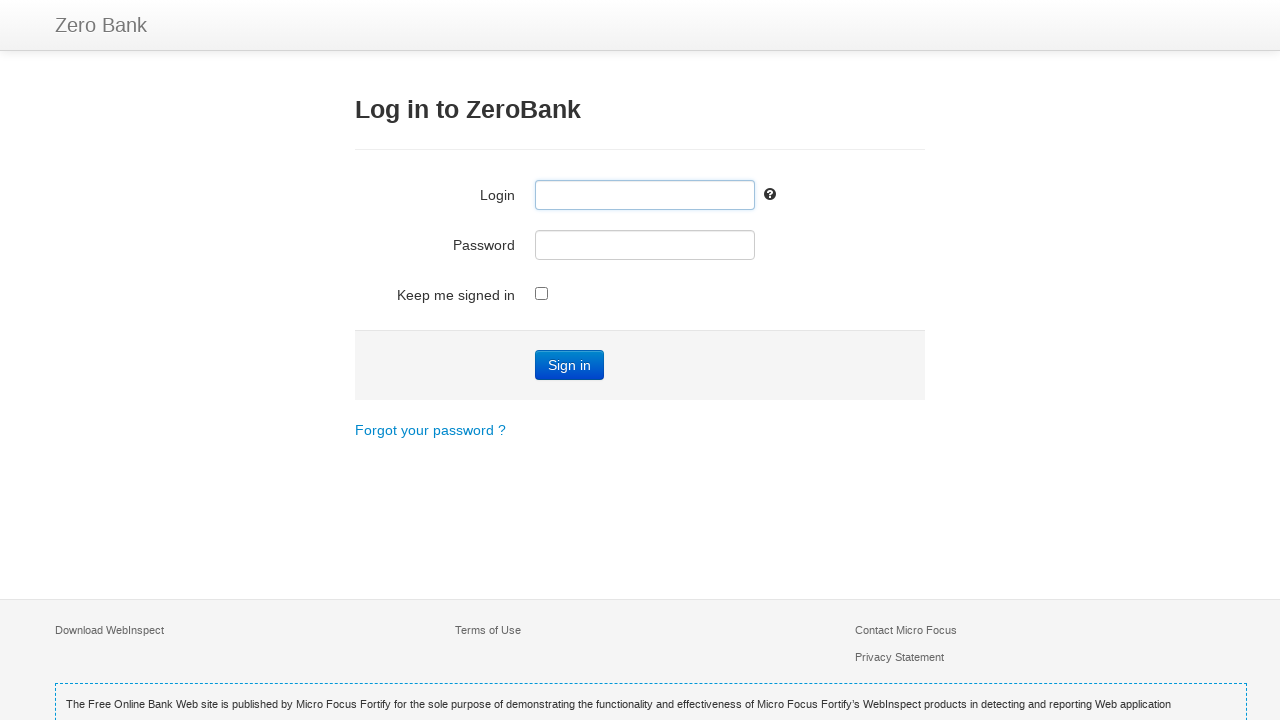

H3 header element loaded and is visible
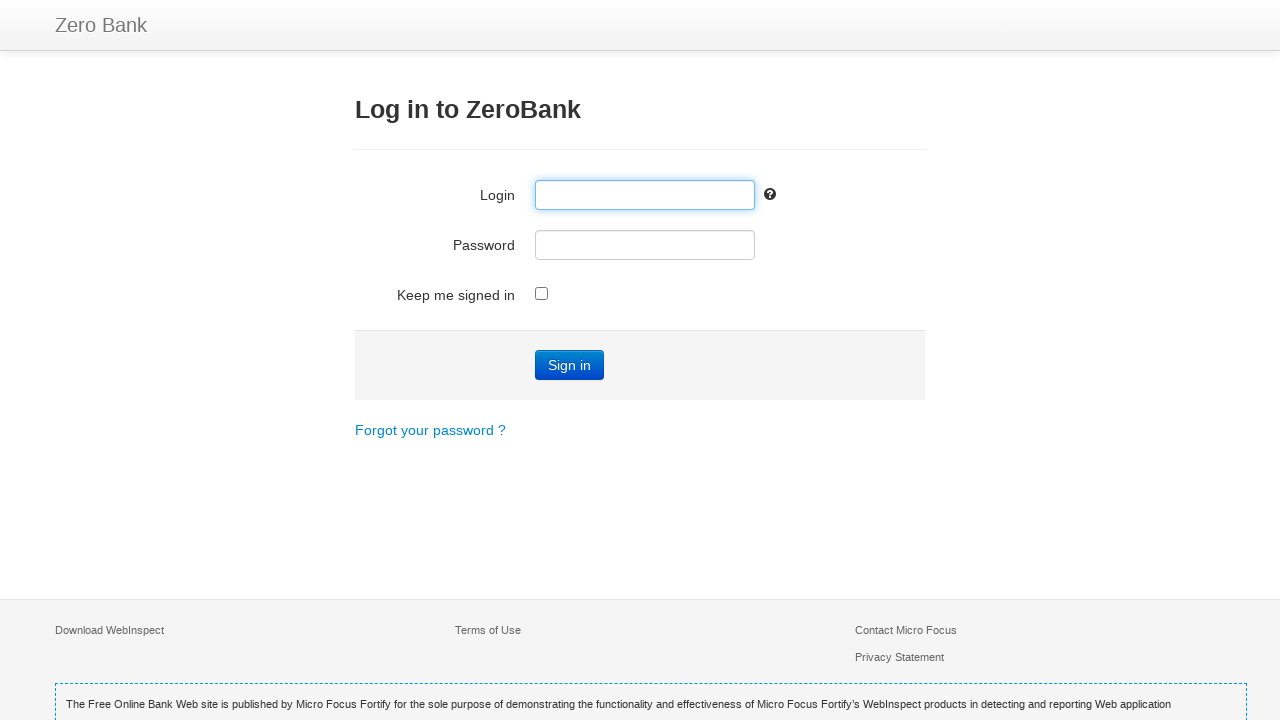

Retrieved header text: 'Log in to ZeroBank'
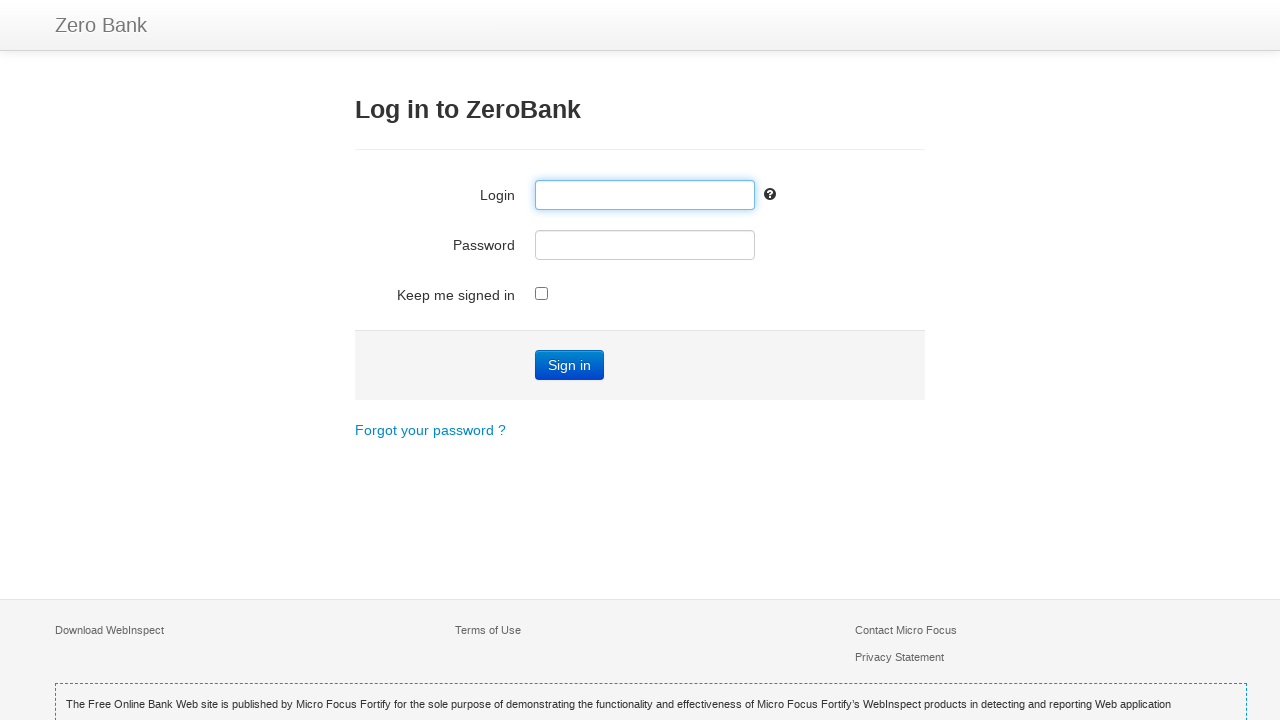

Verified header text matches expected value 'Log in to ZeroBank'
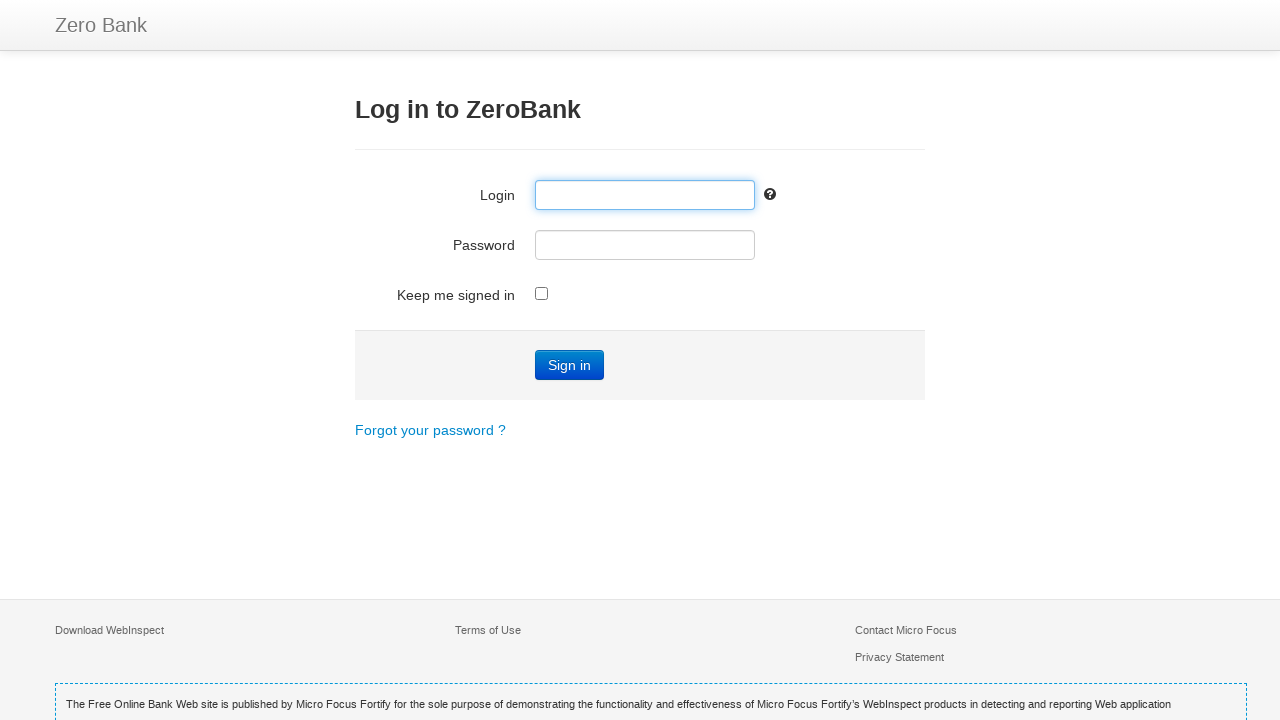

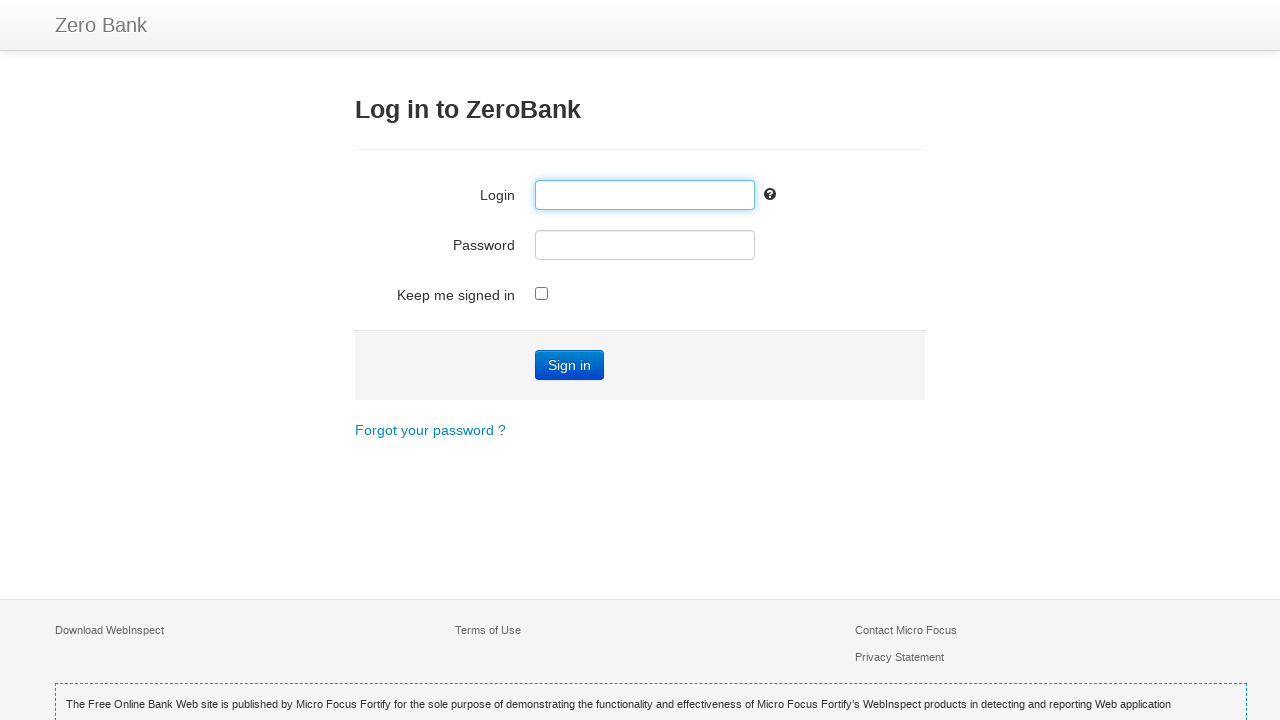